Tests JavaScript confirm dialog dismissal by clicking the confirm button and dismissing the dialog

Starting URL: https://testcenter.techproeducation.com/index.php?page=javascript-alerts

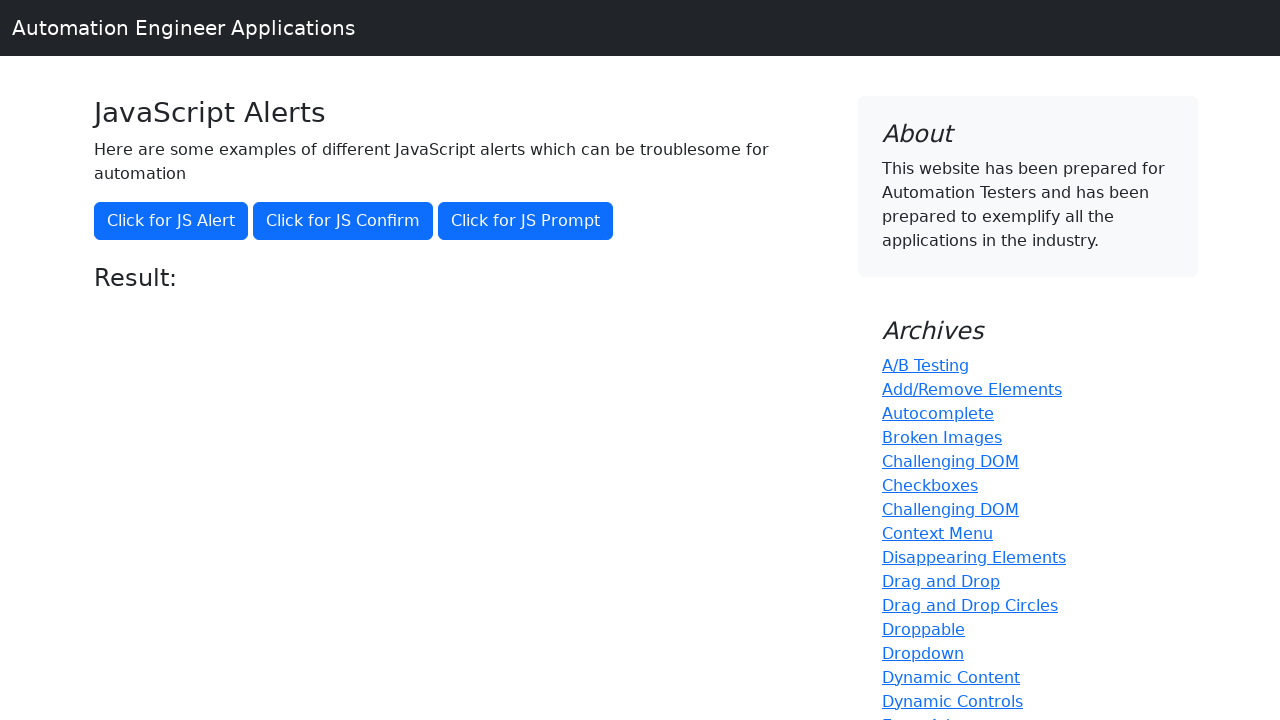

Clicked 'Click for JS Confirm' button to trigger JavaScript confirm dialog at (343, 221) on xpath=//button[text()='Click for JS Confirm']
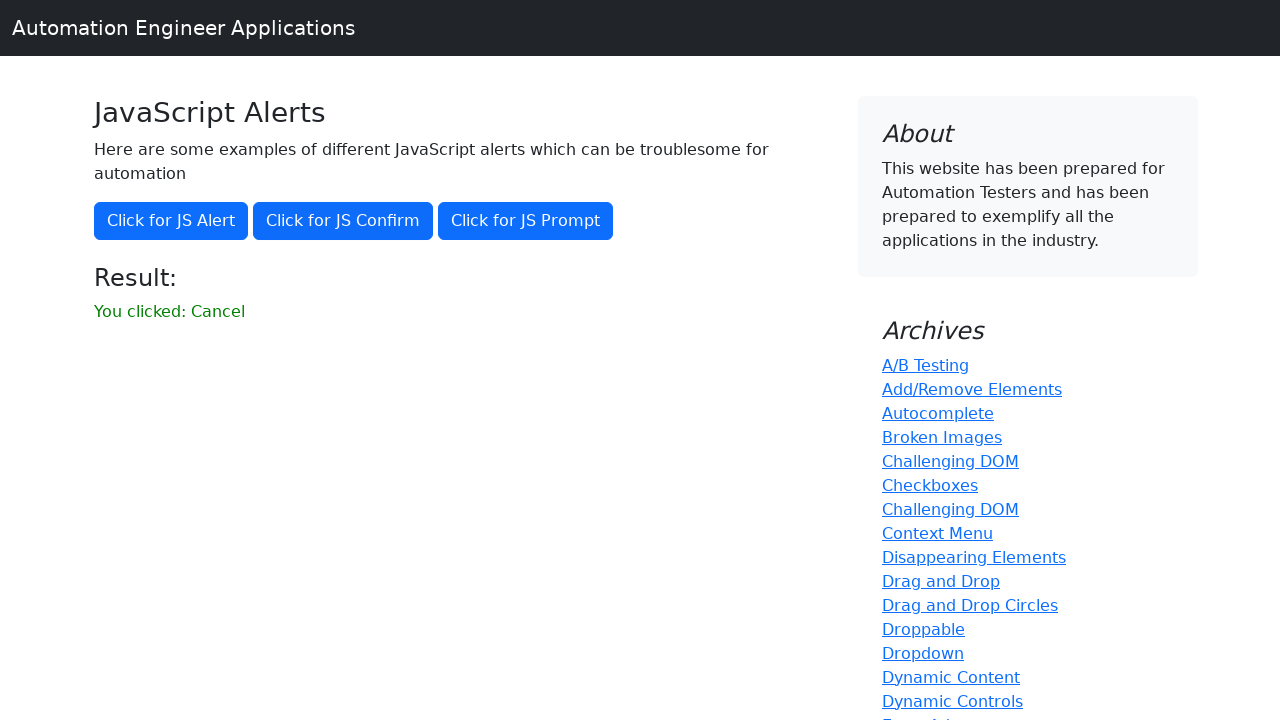

Set up dialog handler to dismiss the confirm dialog
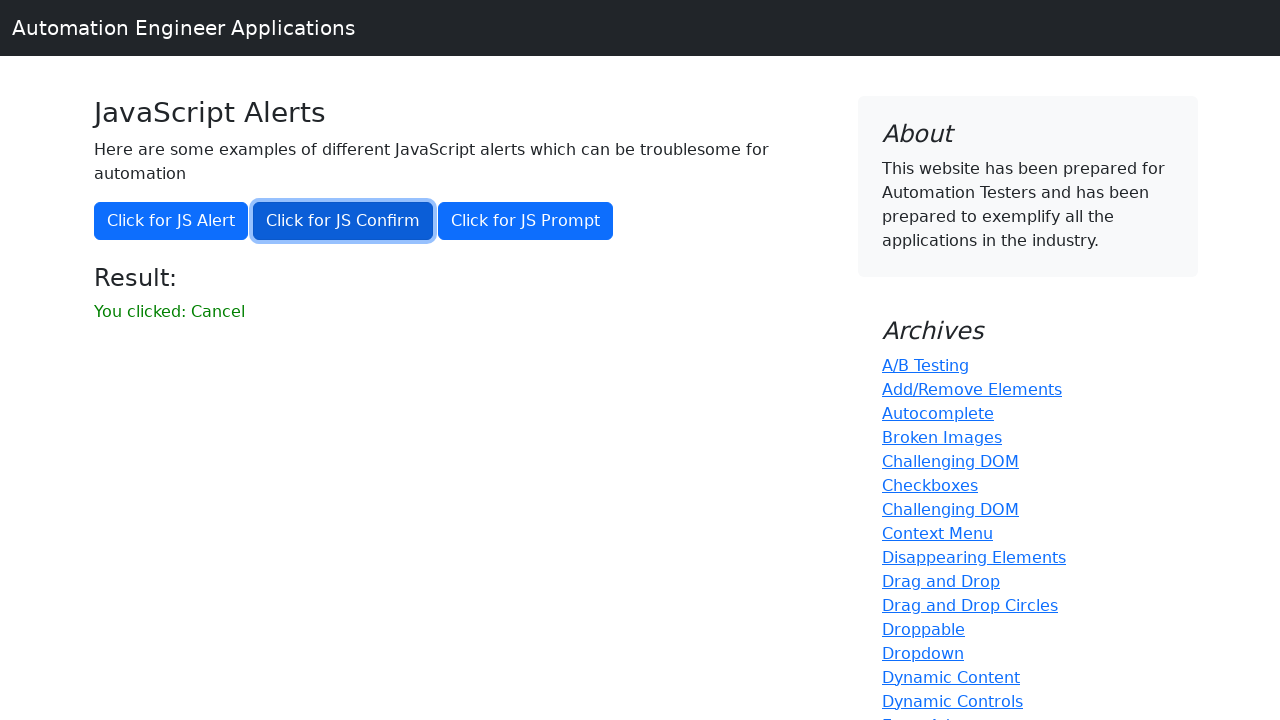

Clicked 'Click for JS Confirm' button again, dialog was dismissed at (343, 221) on xpath=//button[text()='Click for JS Confirm']
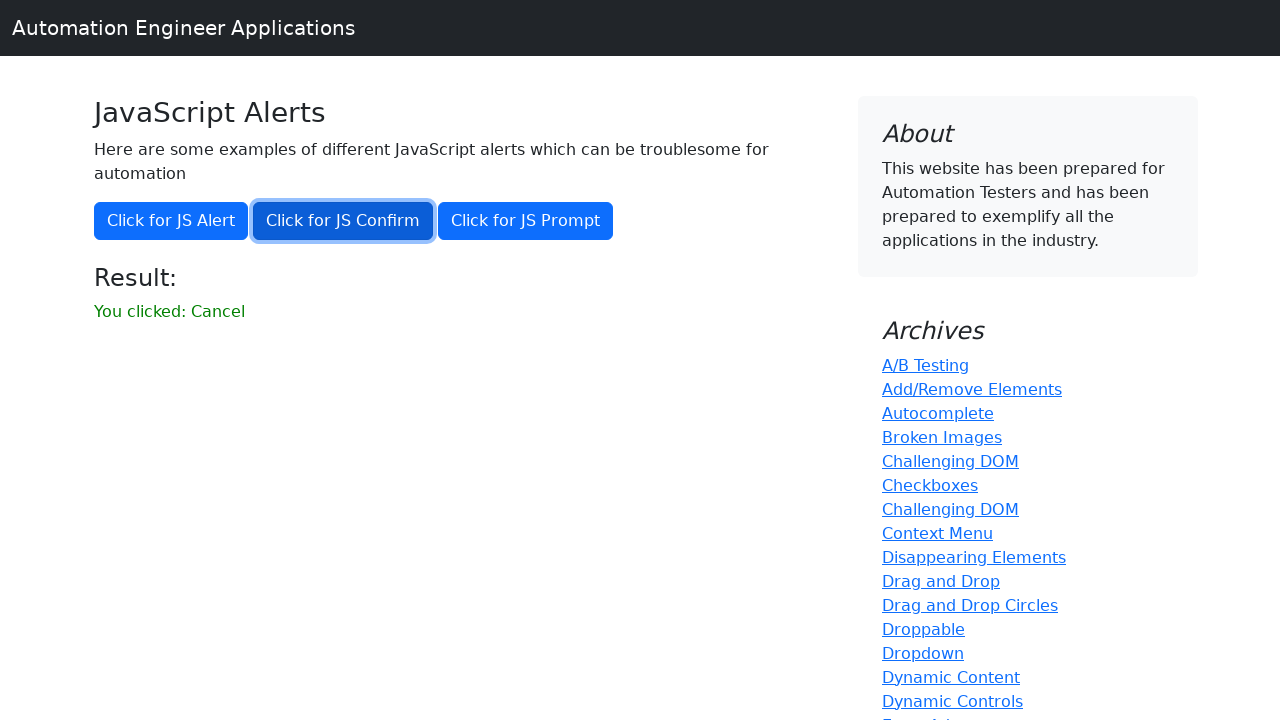

Retrieved result message text from the page
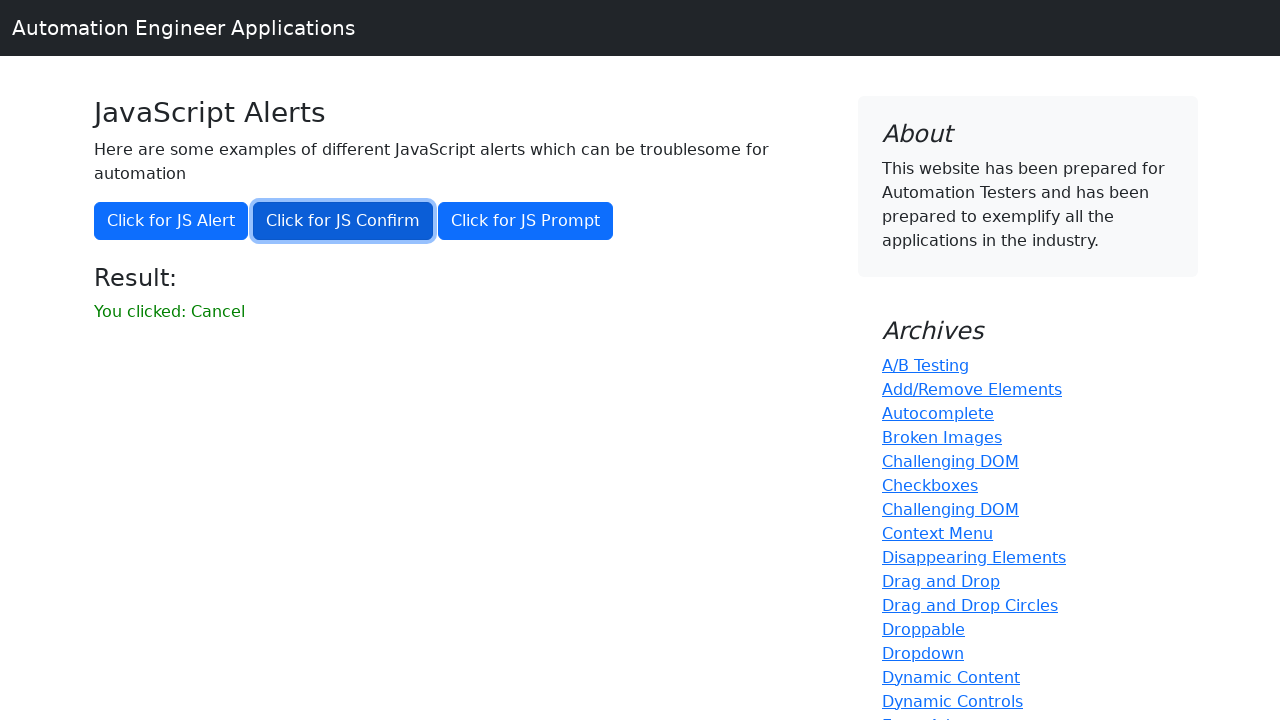

Verified that result message does not contain 'successfuly', confirming dialog was dismissed
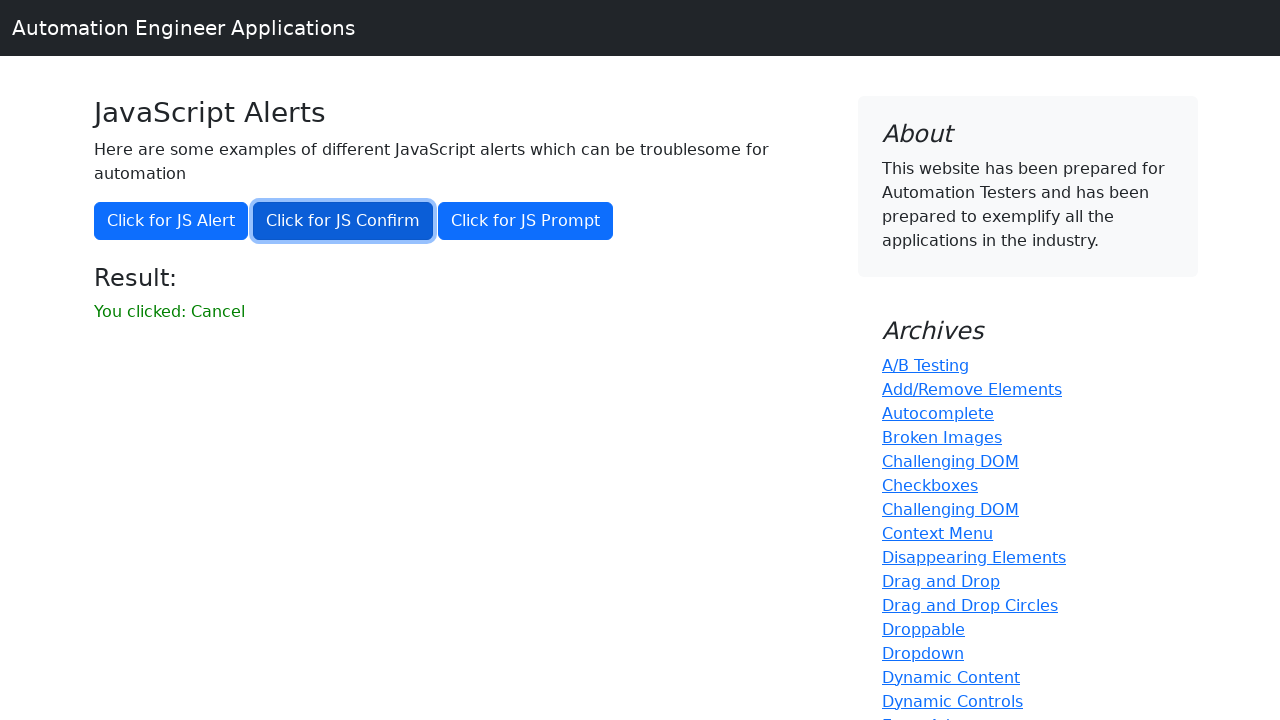

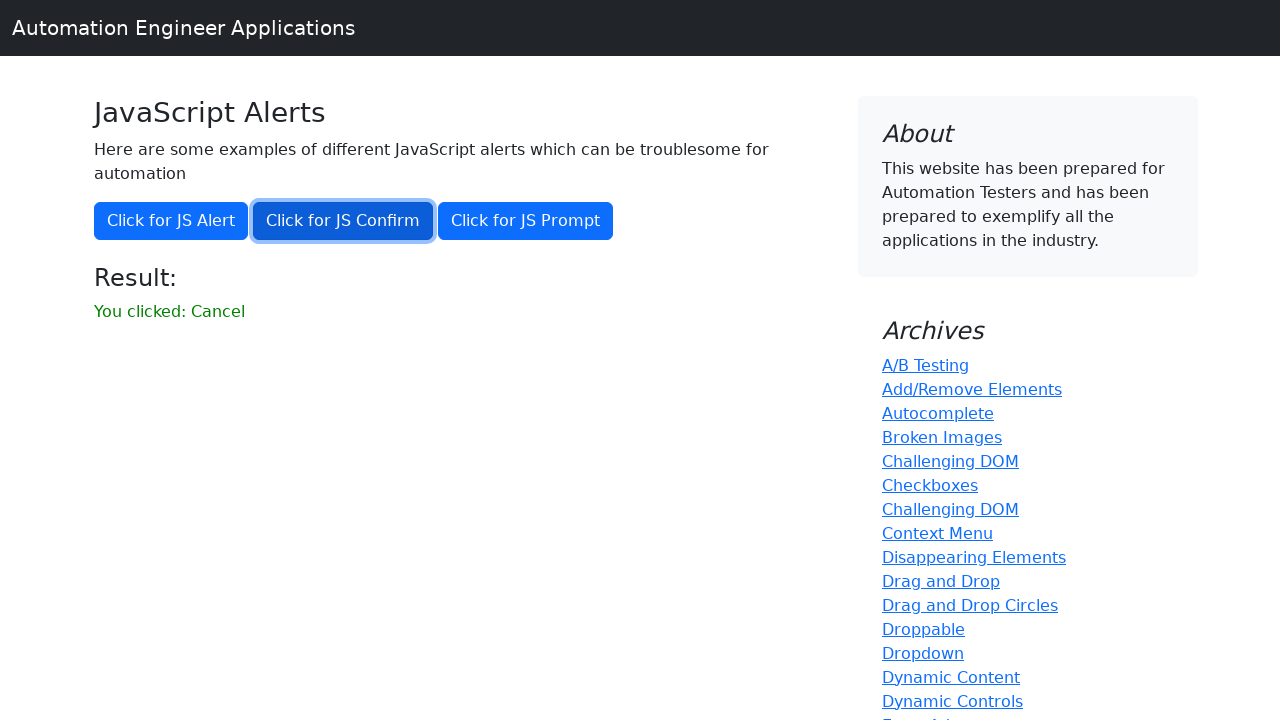